Navigates to the Selenium website and maximizes the browser window, then retrieves page information like URL, page source, and window handle for verification purposes.

Starting URL: https://selenium.dev/

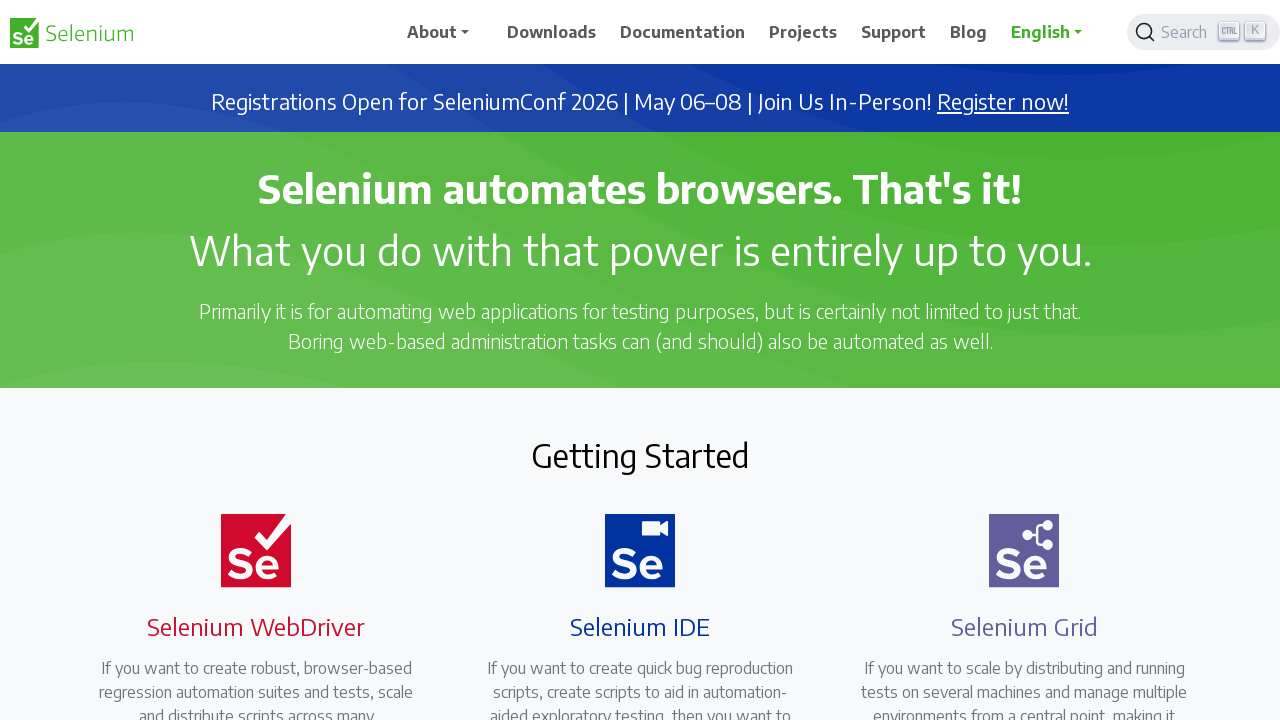

Set viewport size to 1920x1080 to maximize browser window
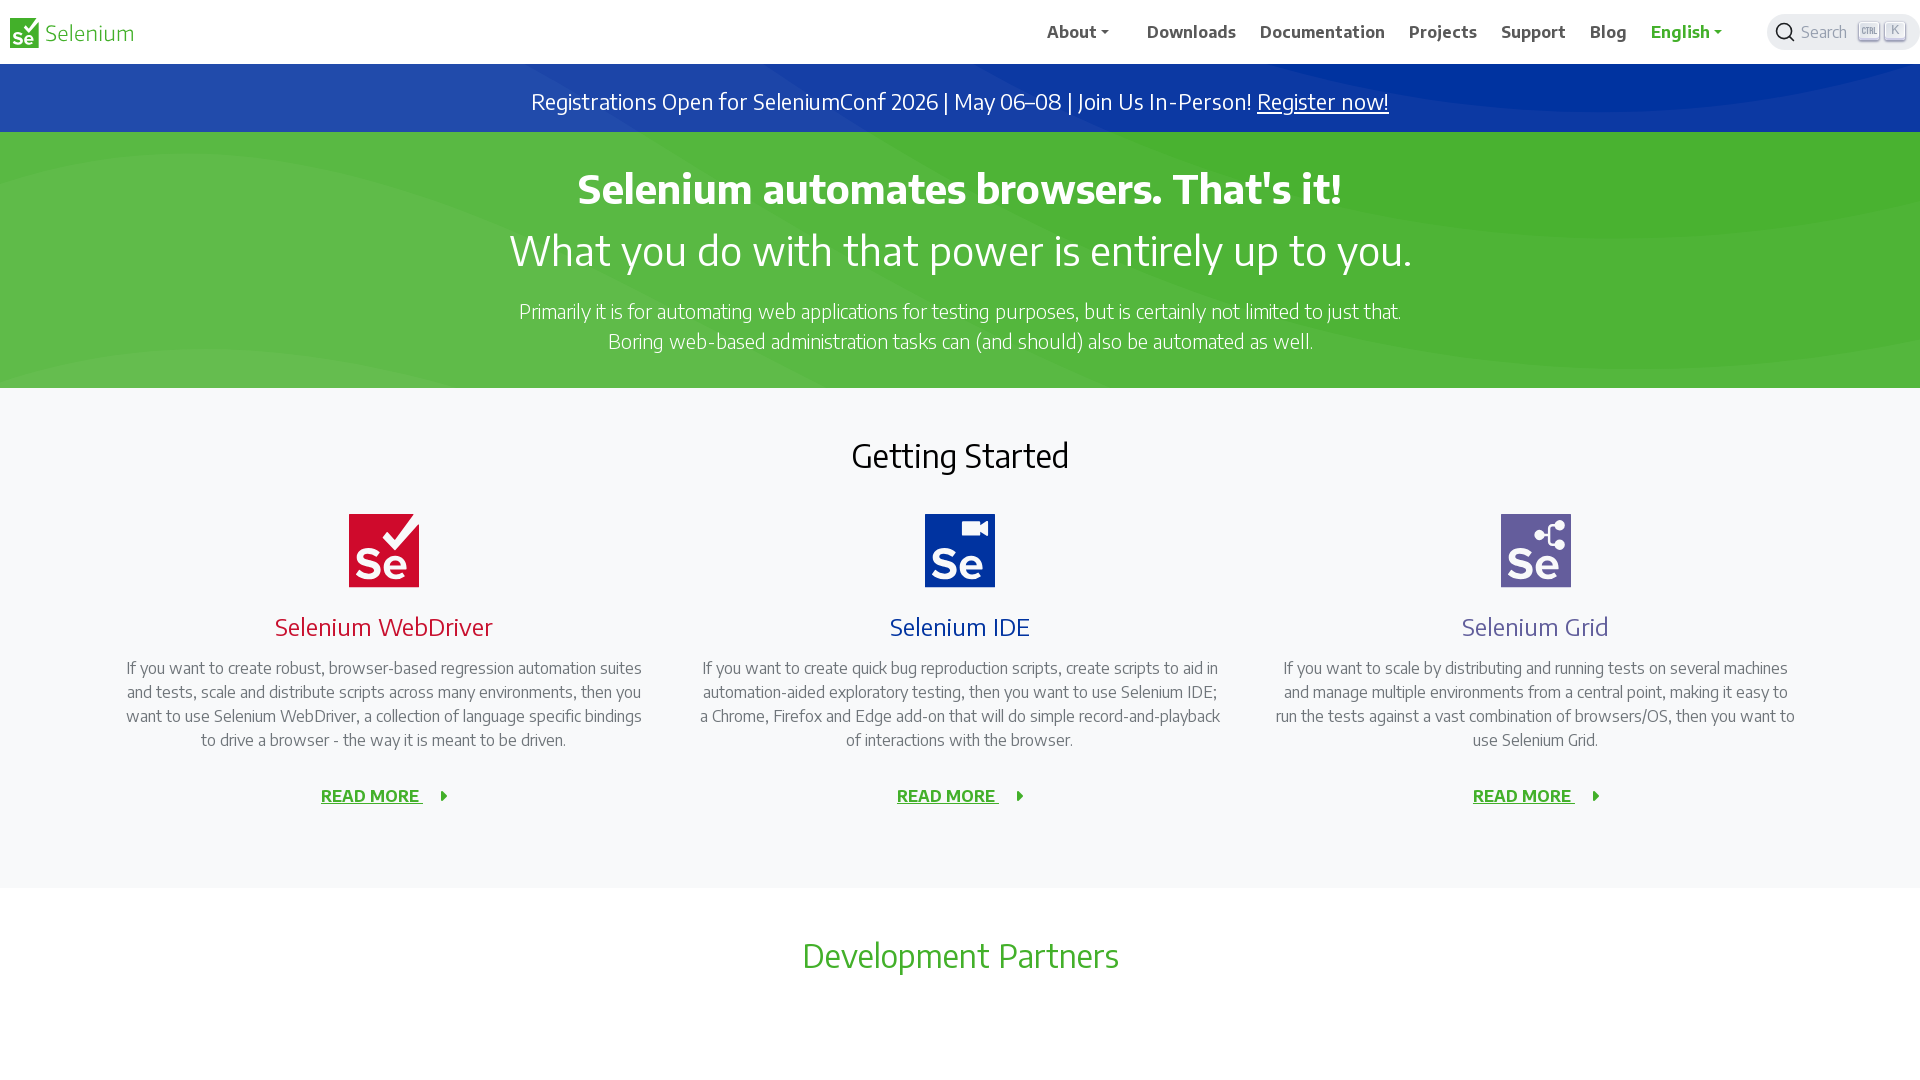

Page loaded - domcontentloaded event fired
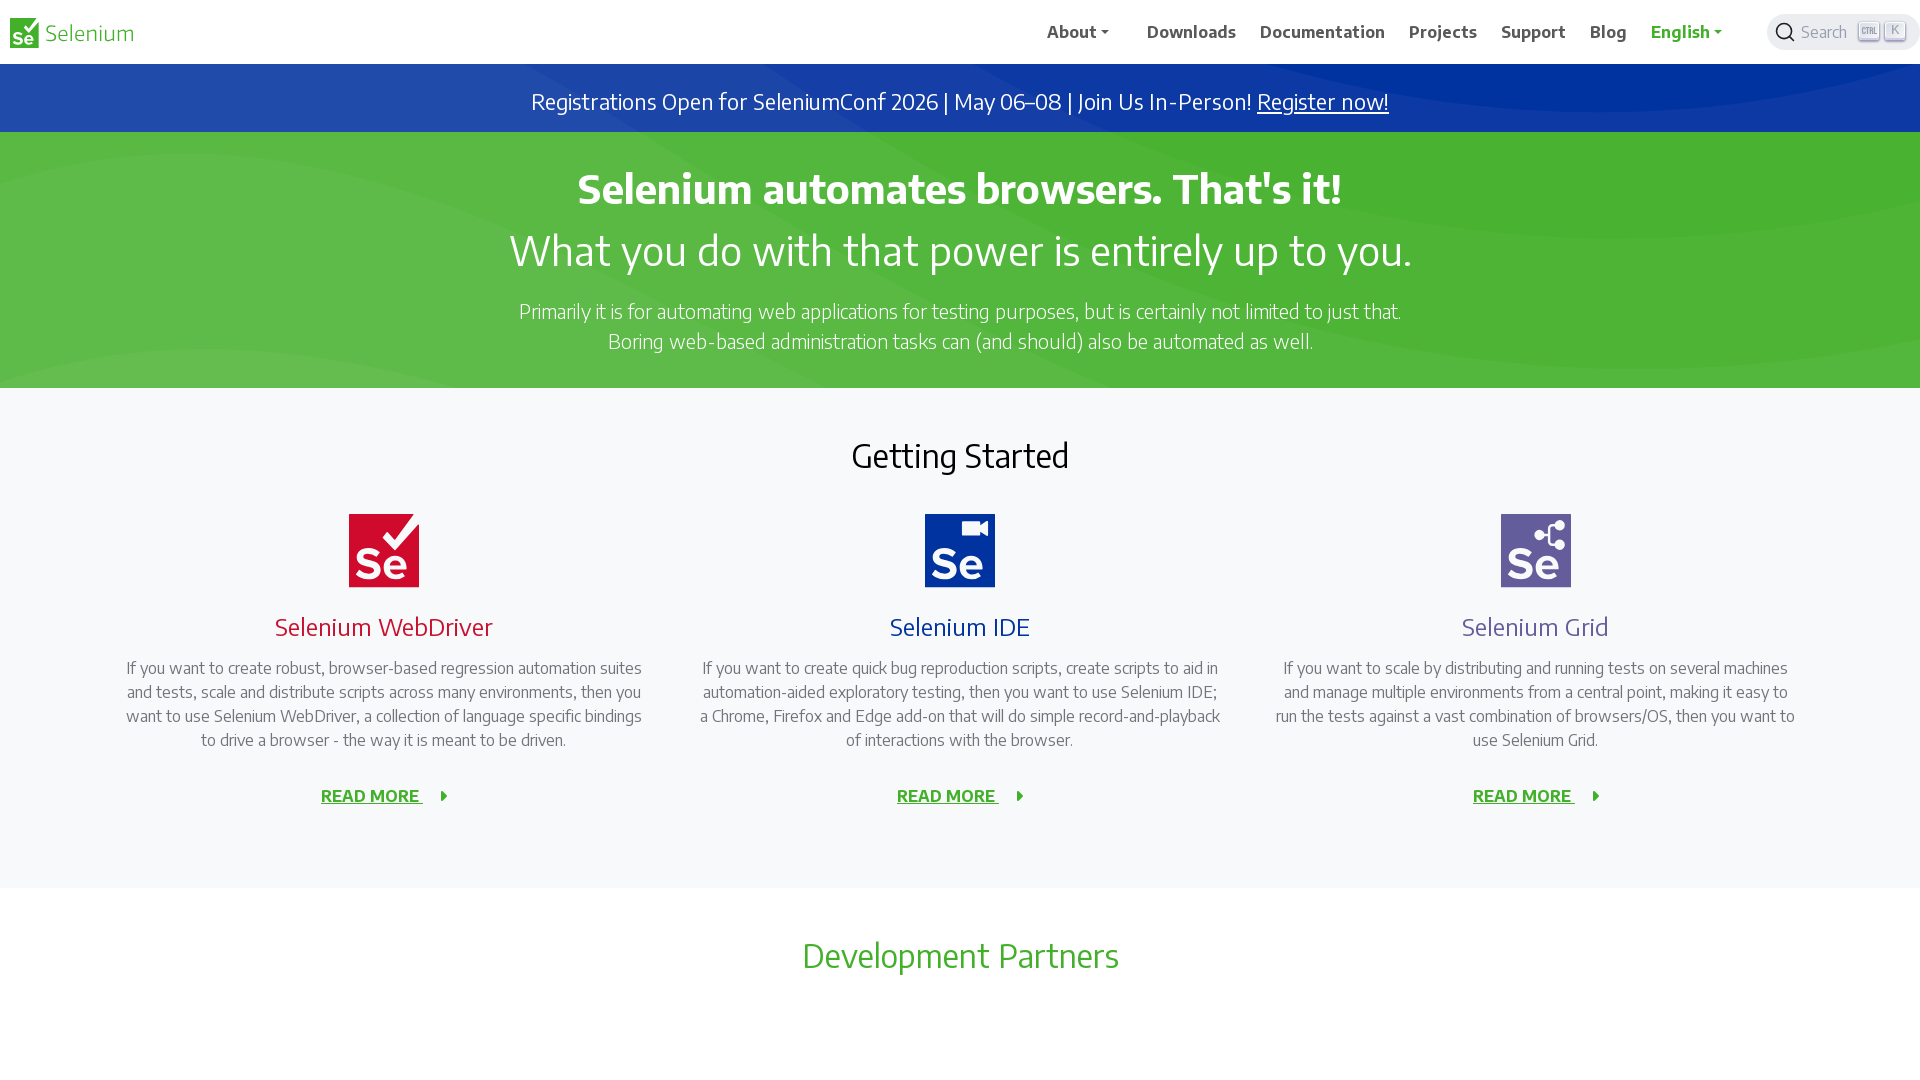

Retrieved current URL: https://www.selenium.dev/
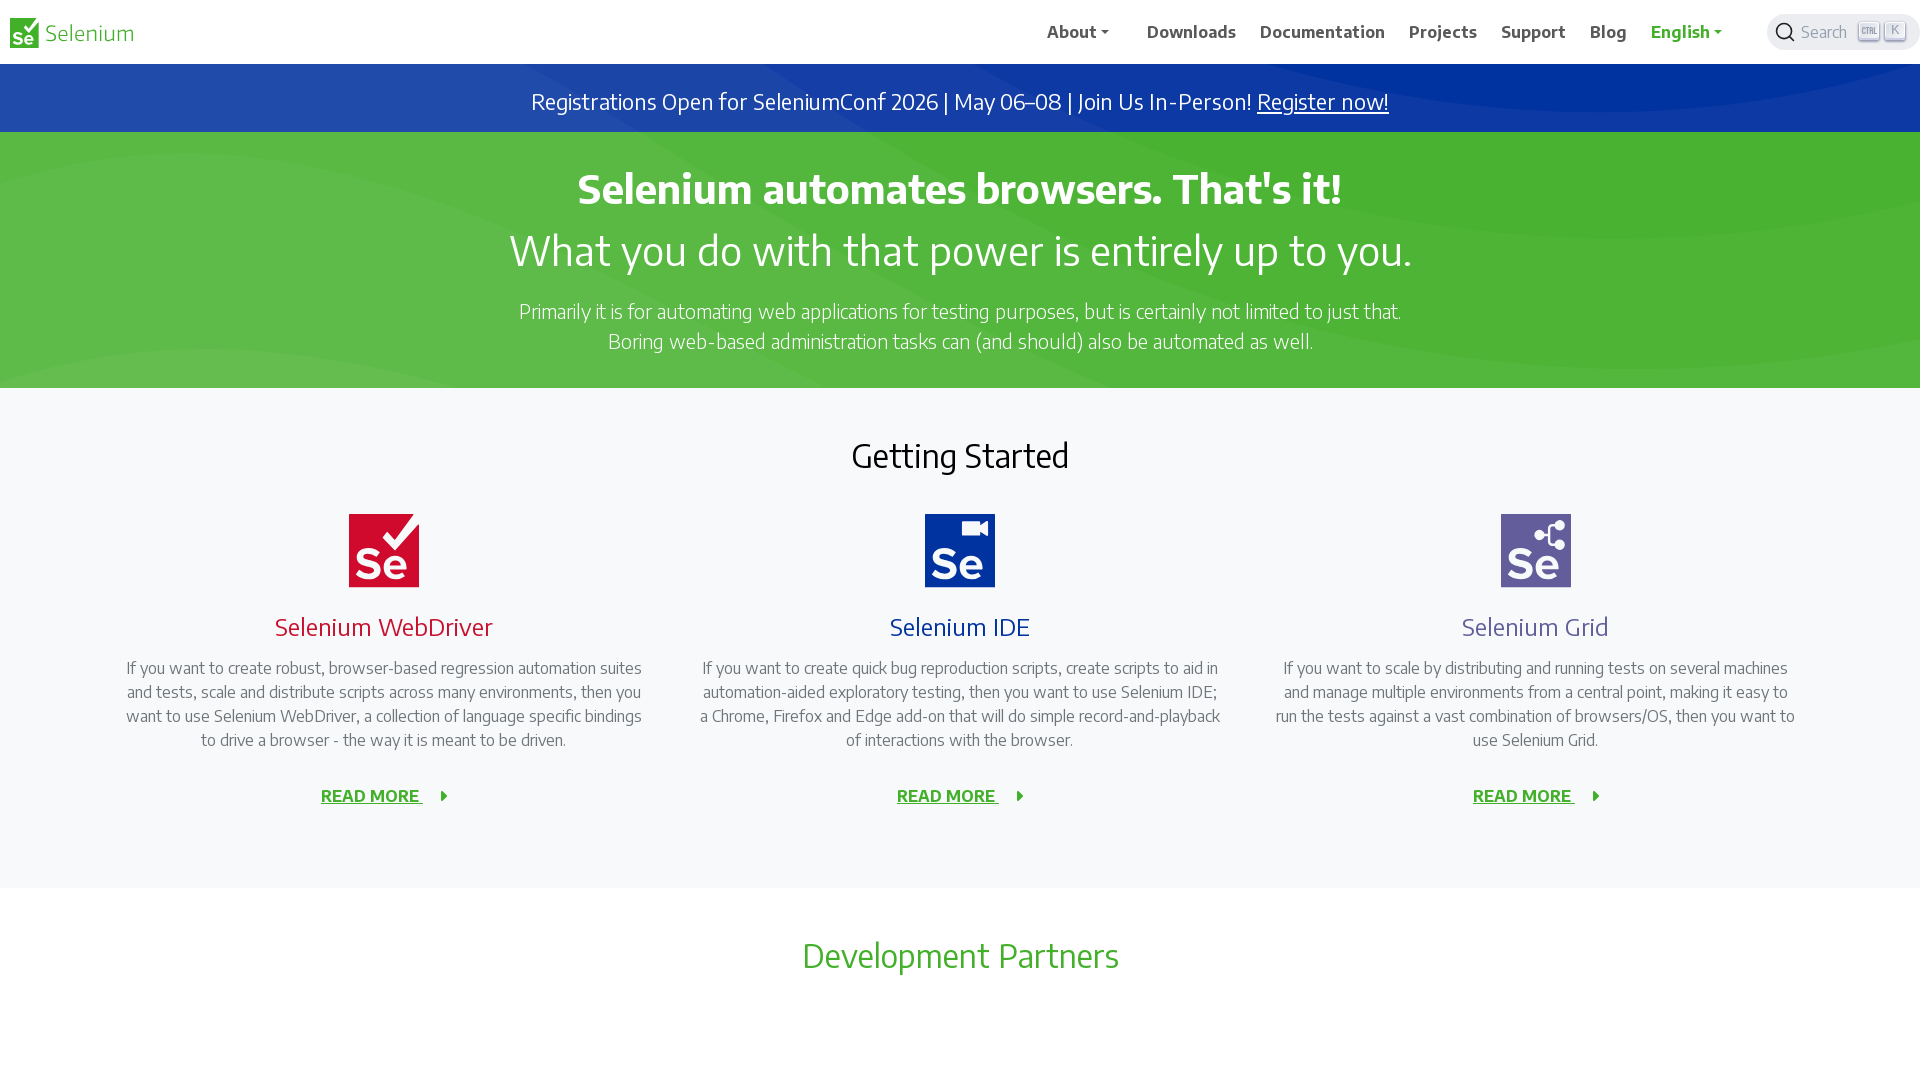

Retrieved and printed page source content
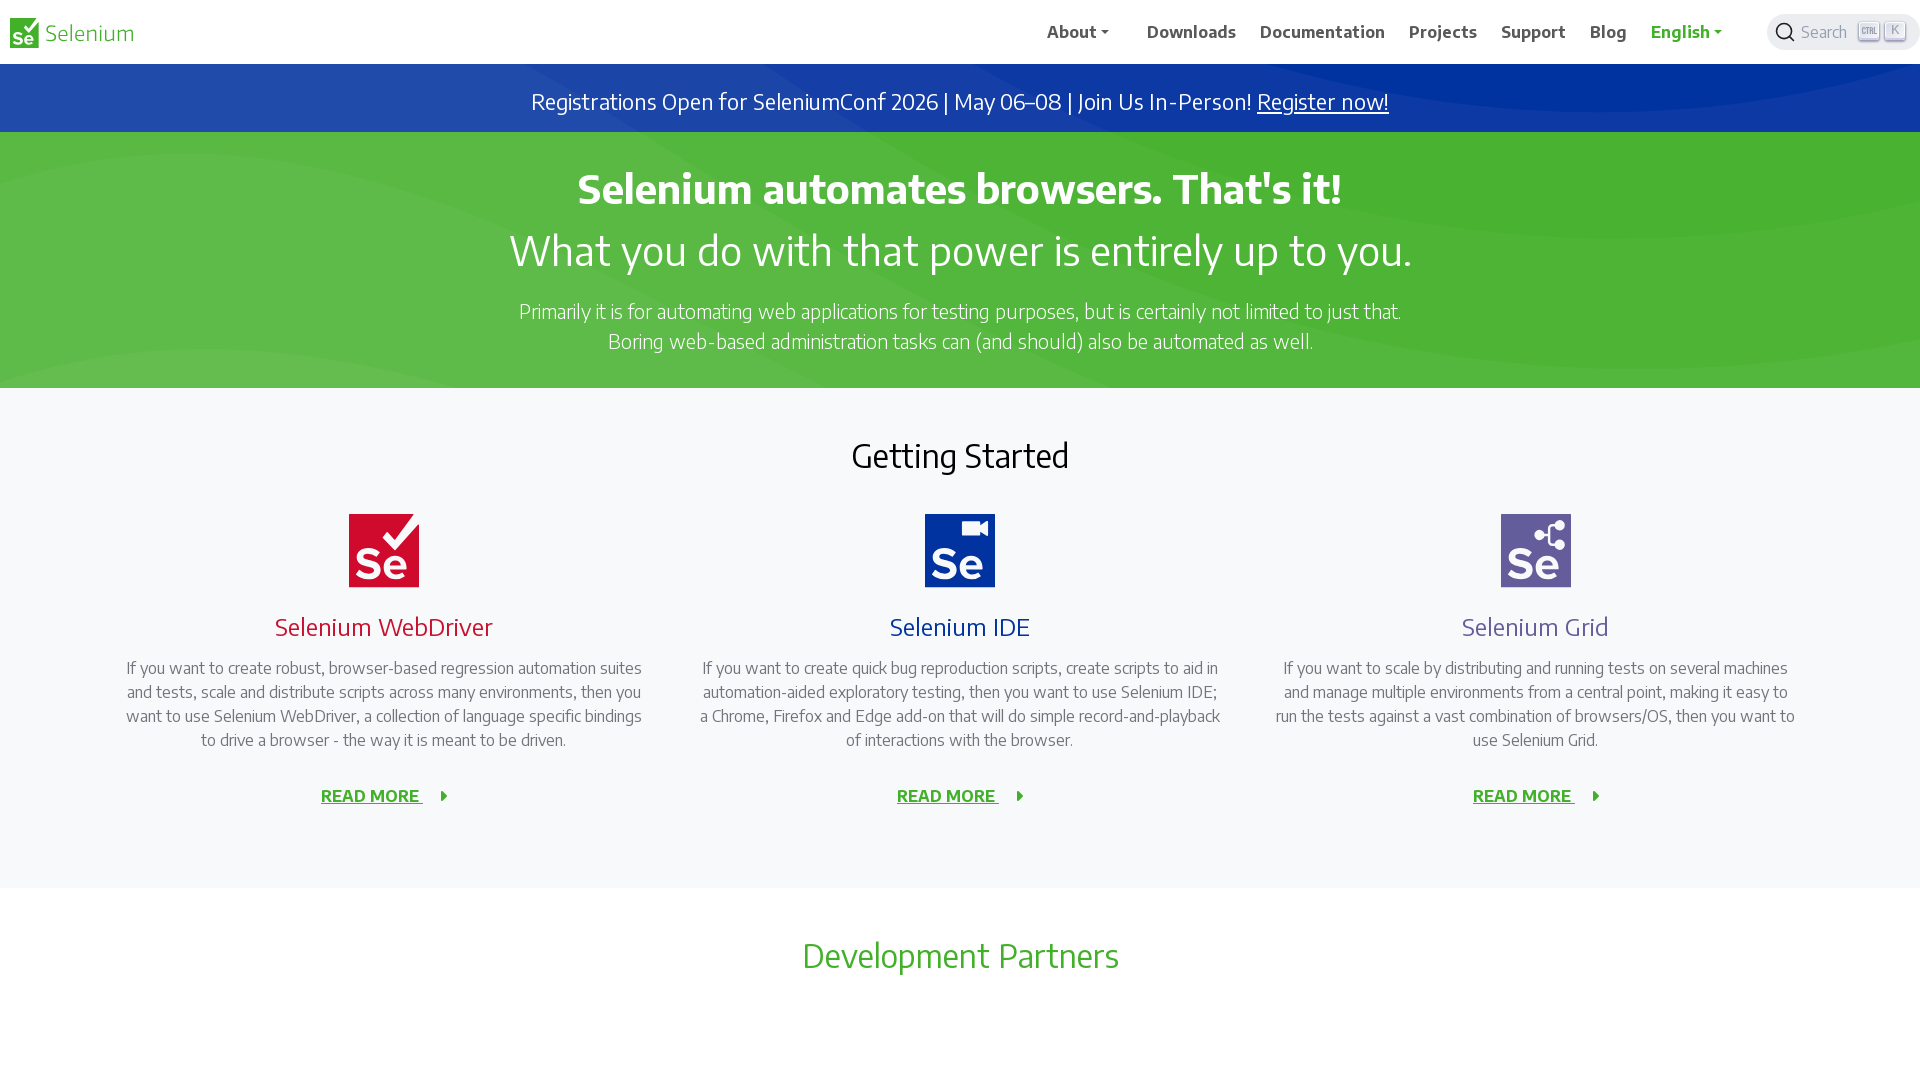

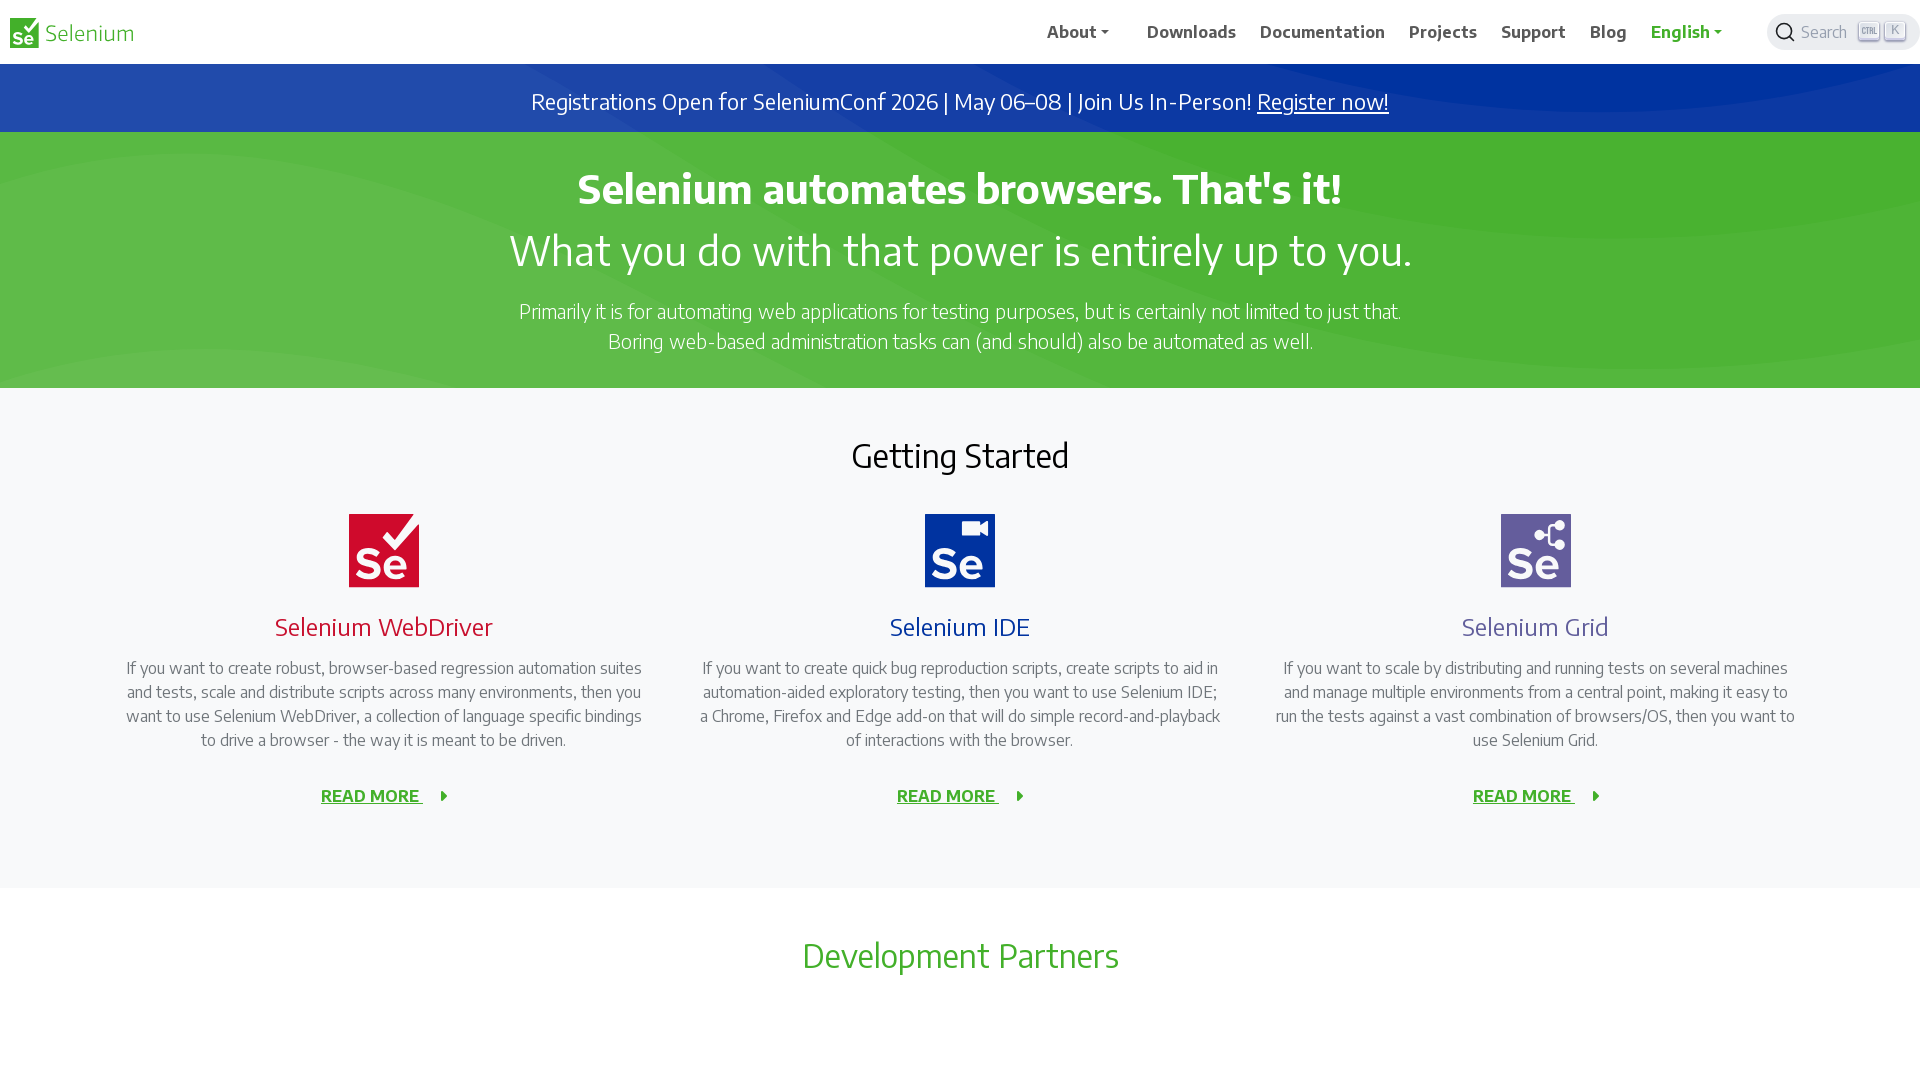